Tests that todo data persists after page reload

Starting URL: https://demo.playwright.dev/todomvc

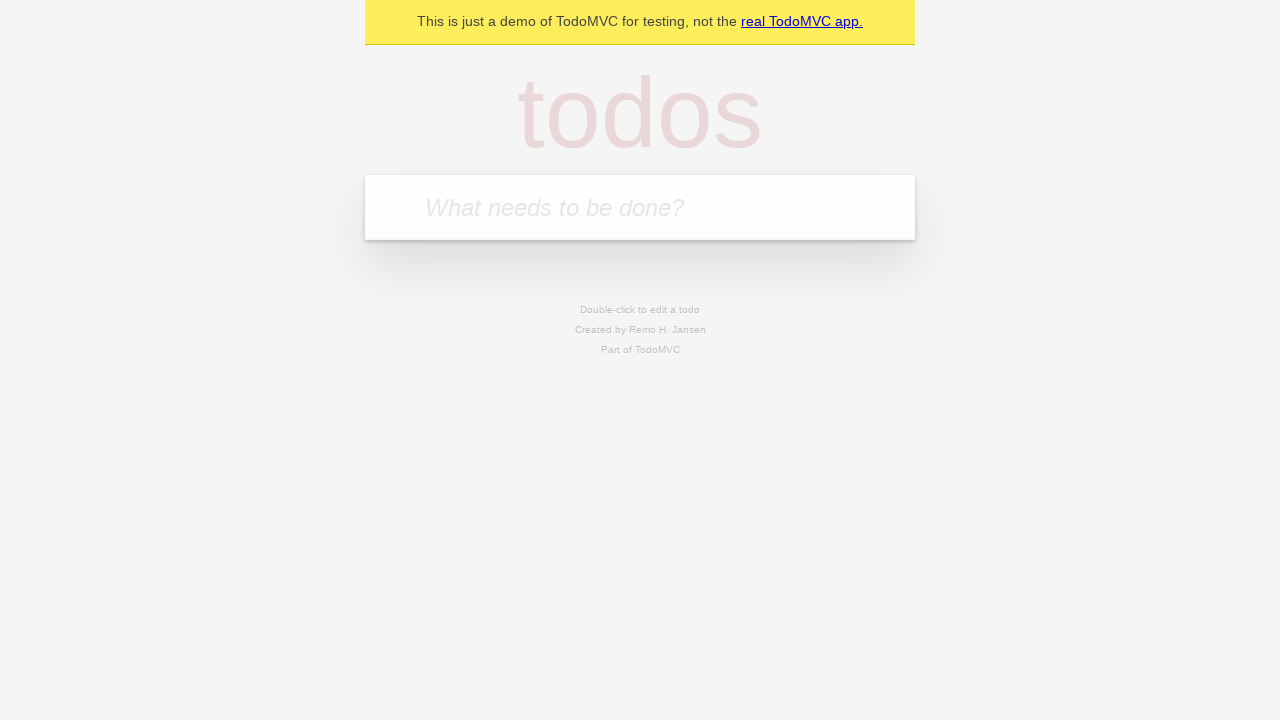

Located the todo input field
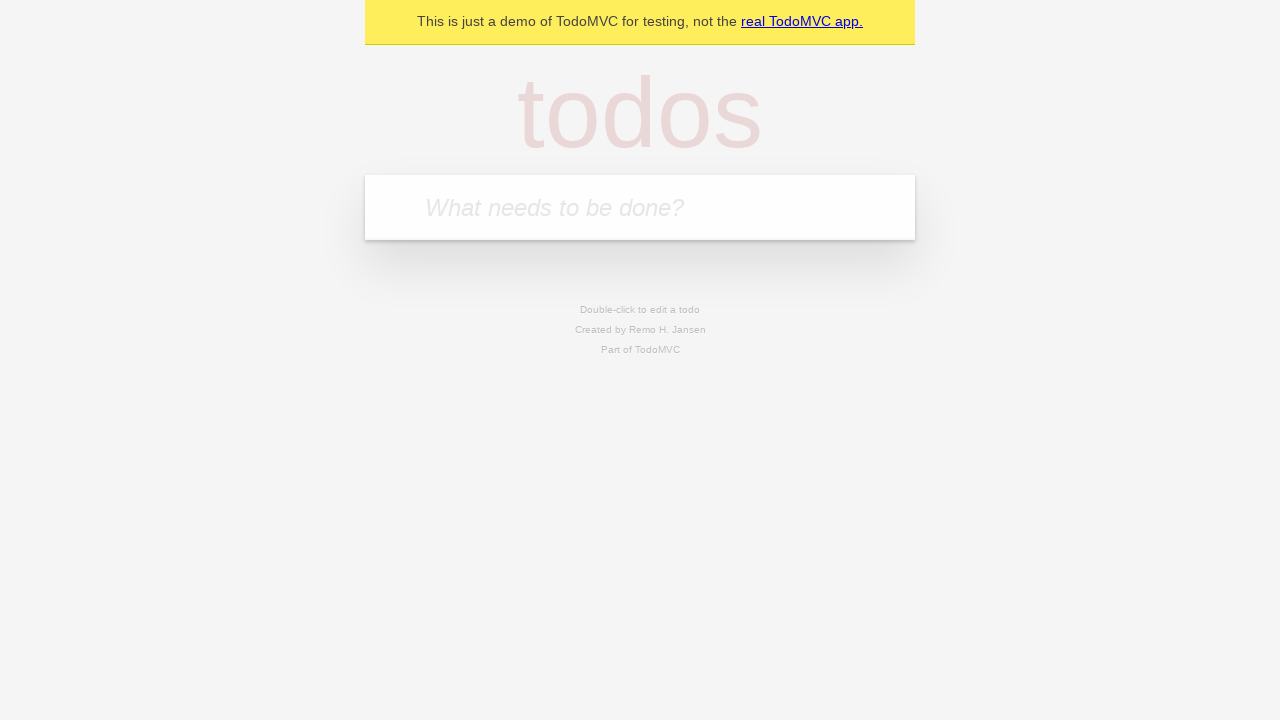

Filled todo input with 'buy some cheese' on internal:attr=[placeholder="What needs to be done?"i]
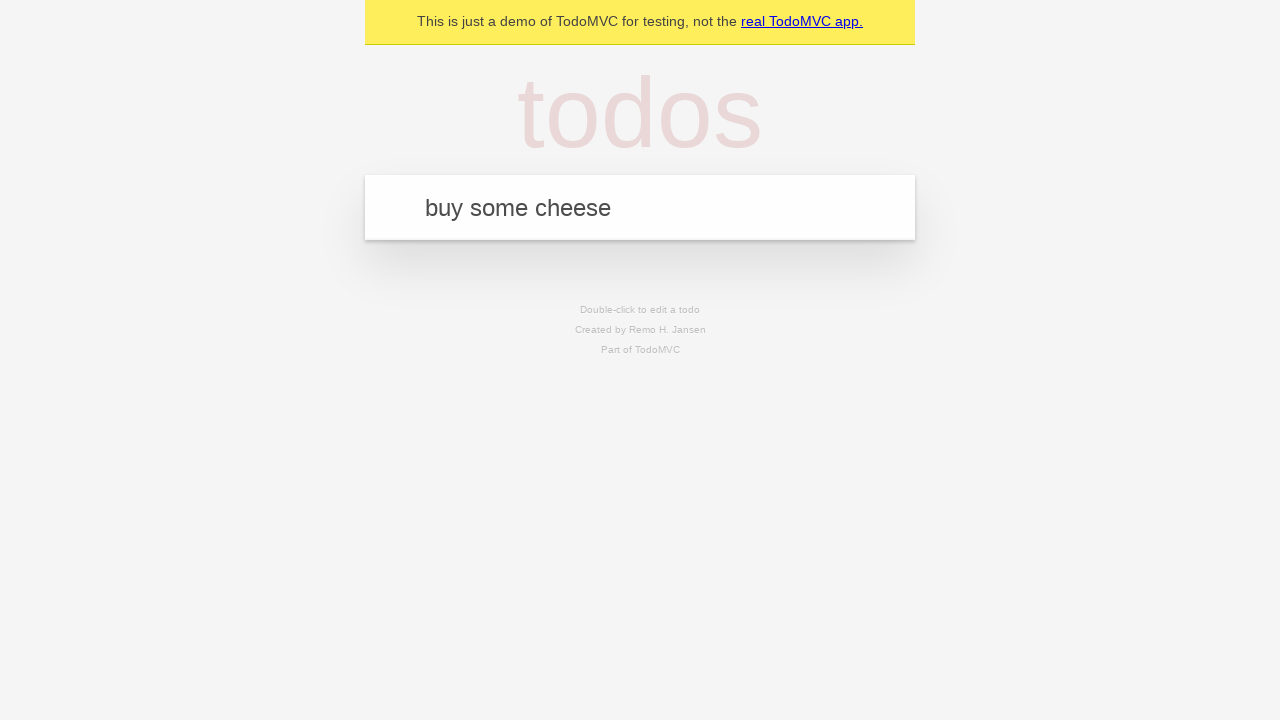

Pressed Enter to create first todo item on internal:attr=[placeholder="What needs to be done?"i]
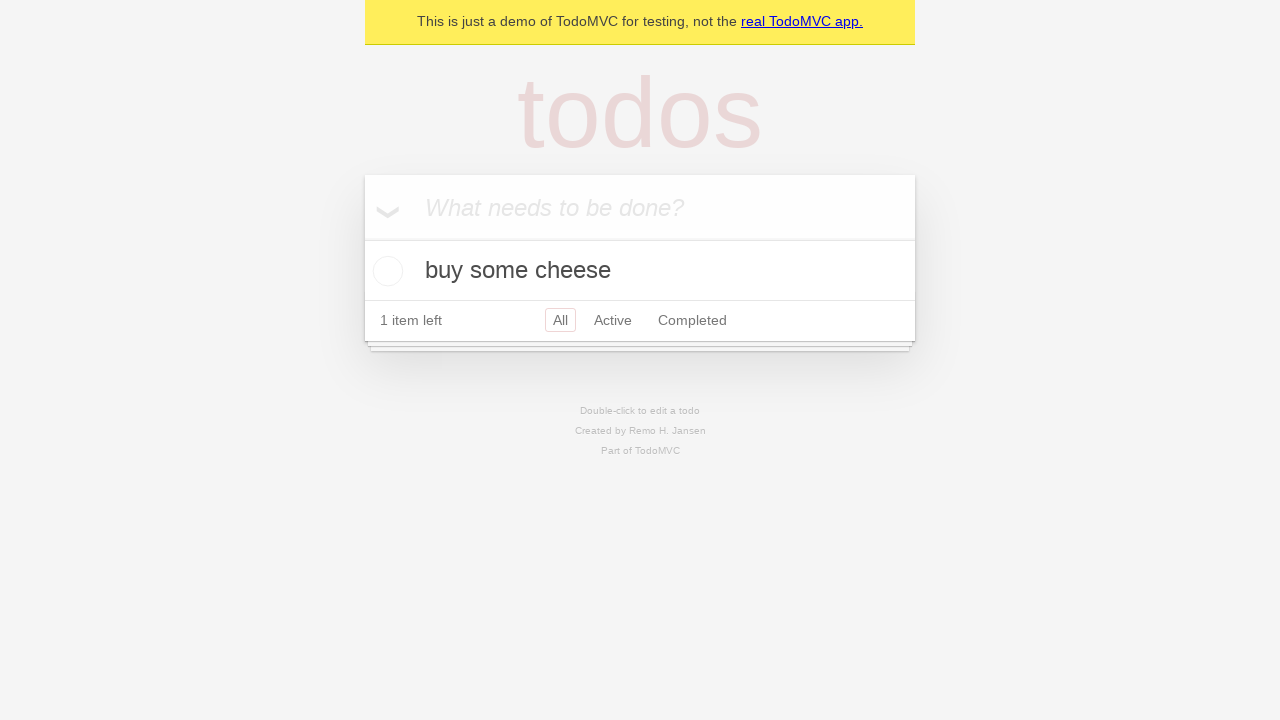

Filled todo input with 'feed the cat' on internal:attr=[placeholder="What needs to be done?"i]
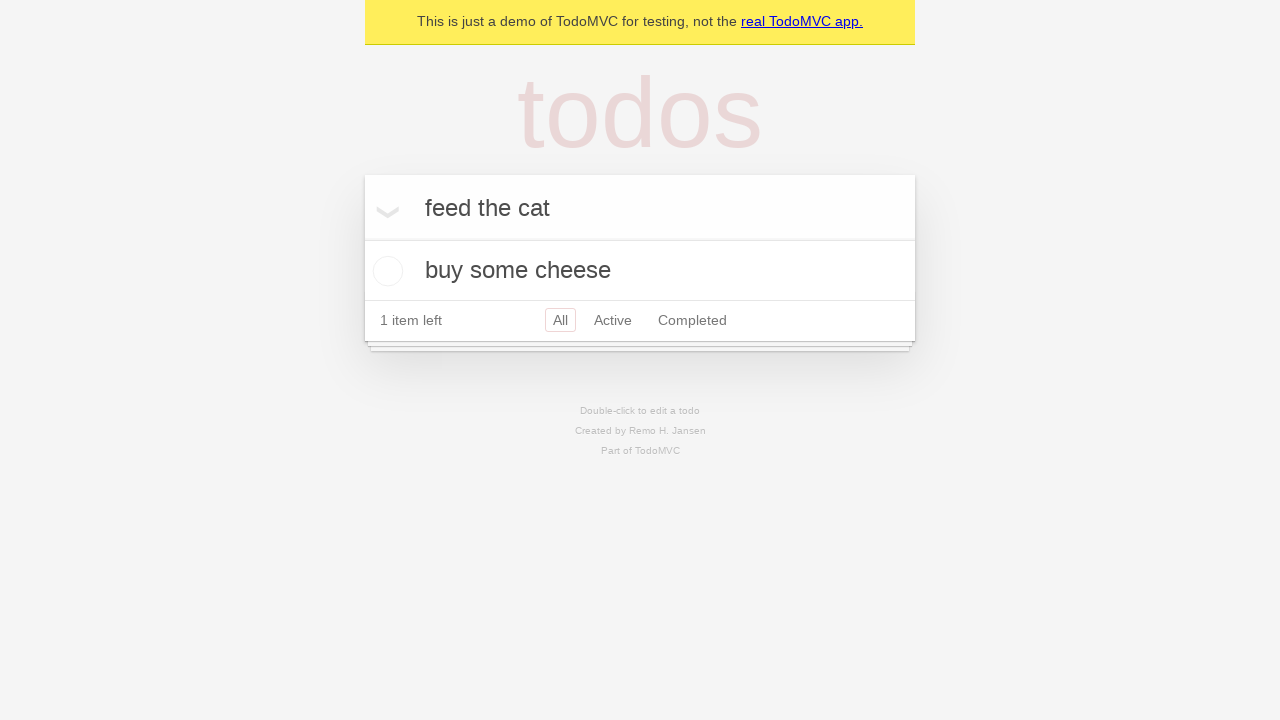

Pressed Enter to create second todo item on internal:attr=[placeholder="What needs to be done?"i]
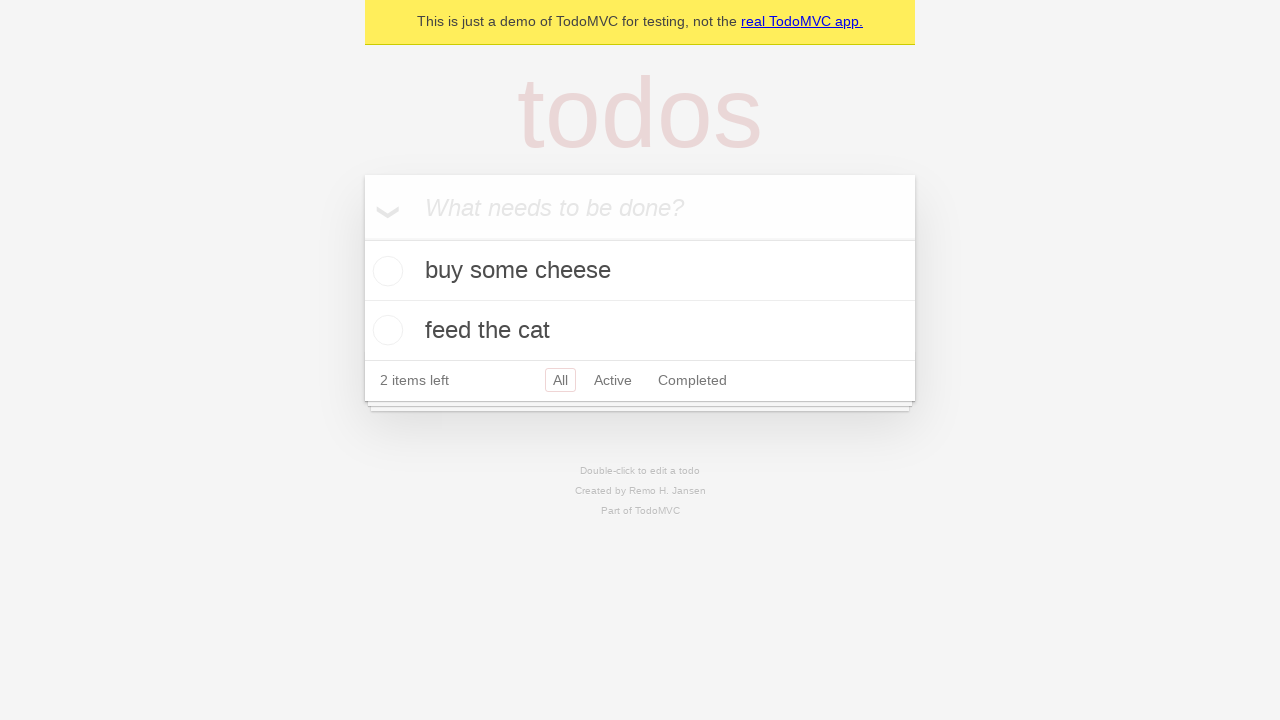

Located all todo items
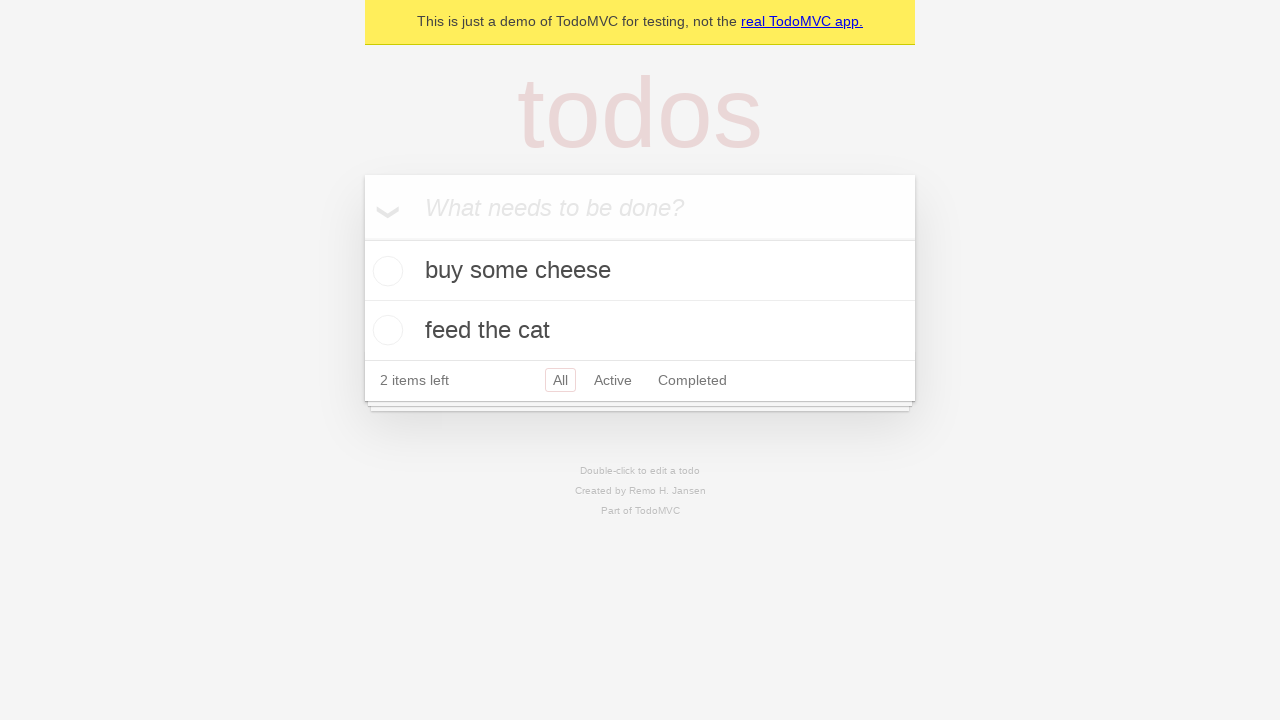

Checked the first todo item as completed at (385, 271) on internal:testid=[data-testid="todo-item"s] >> nth=0 >> internal:role=checkbox
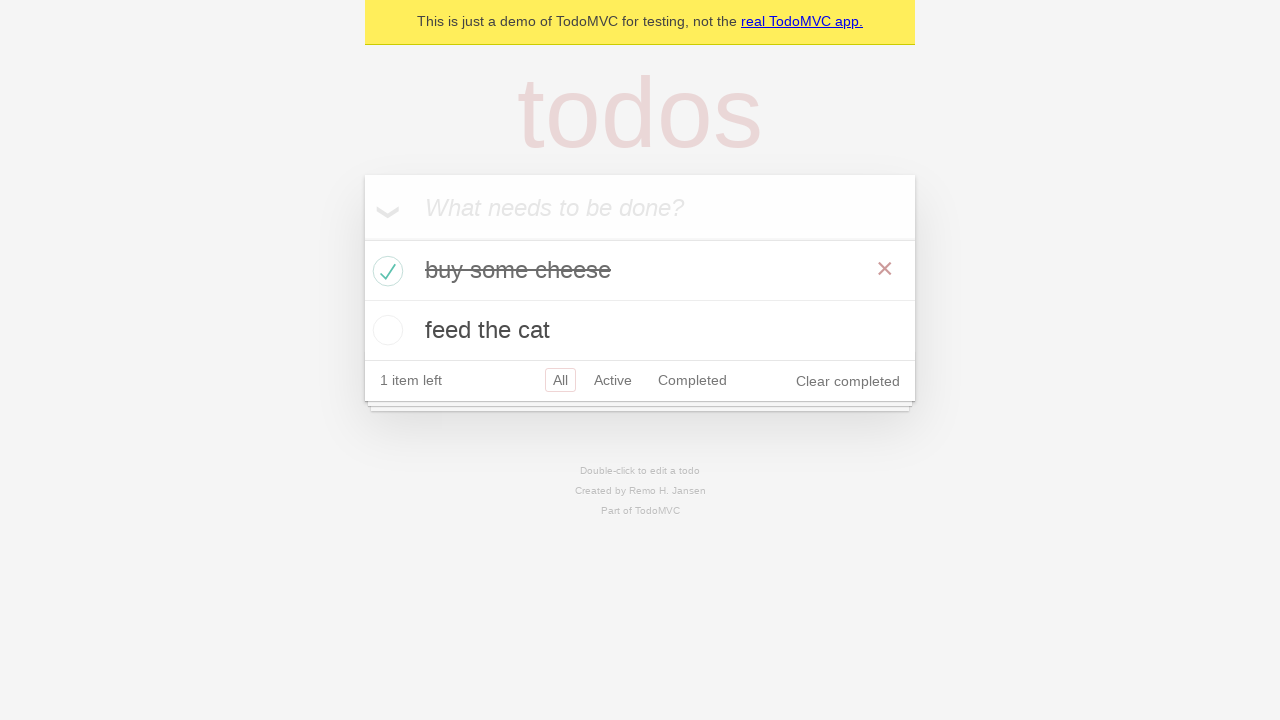

Waited for first item to show completed state
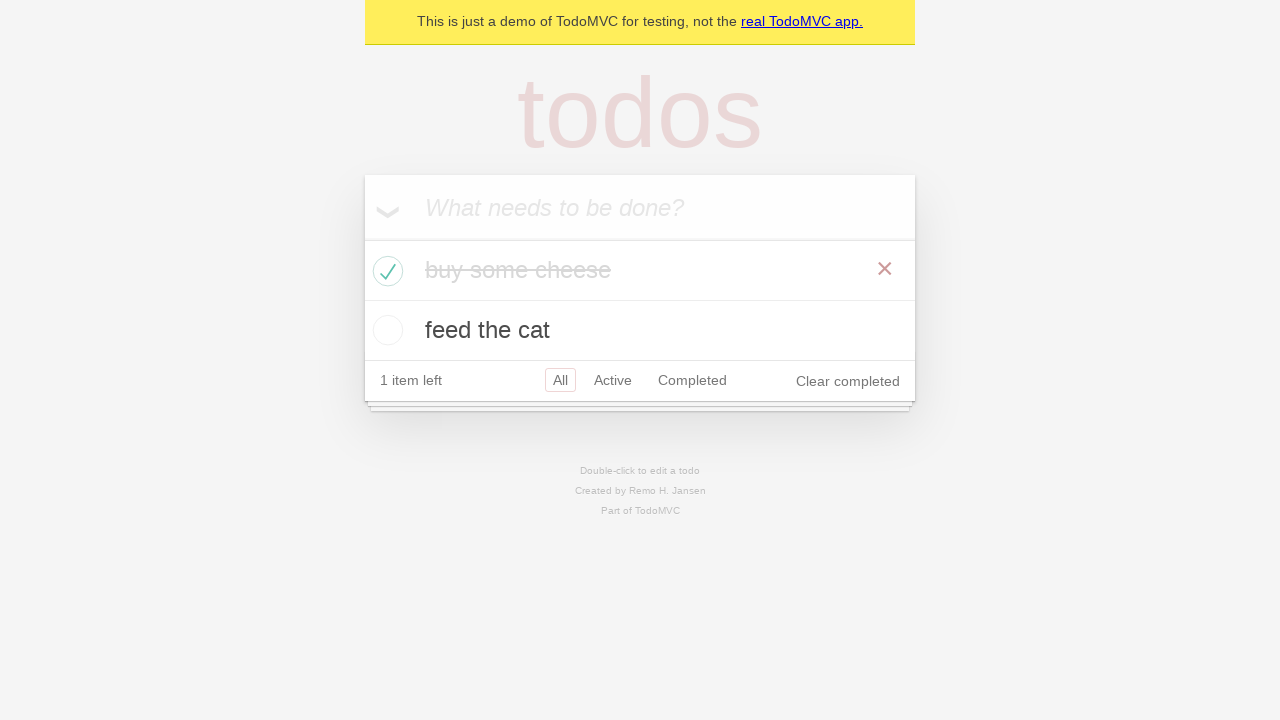

Reloaded the page to test data persistence
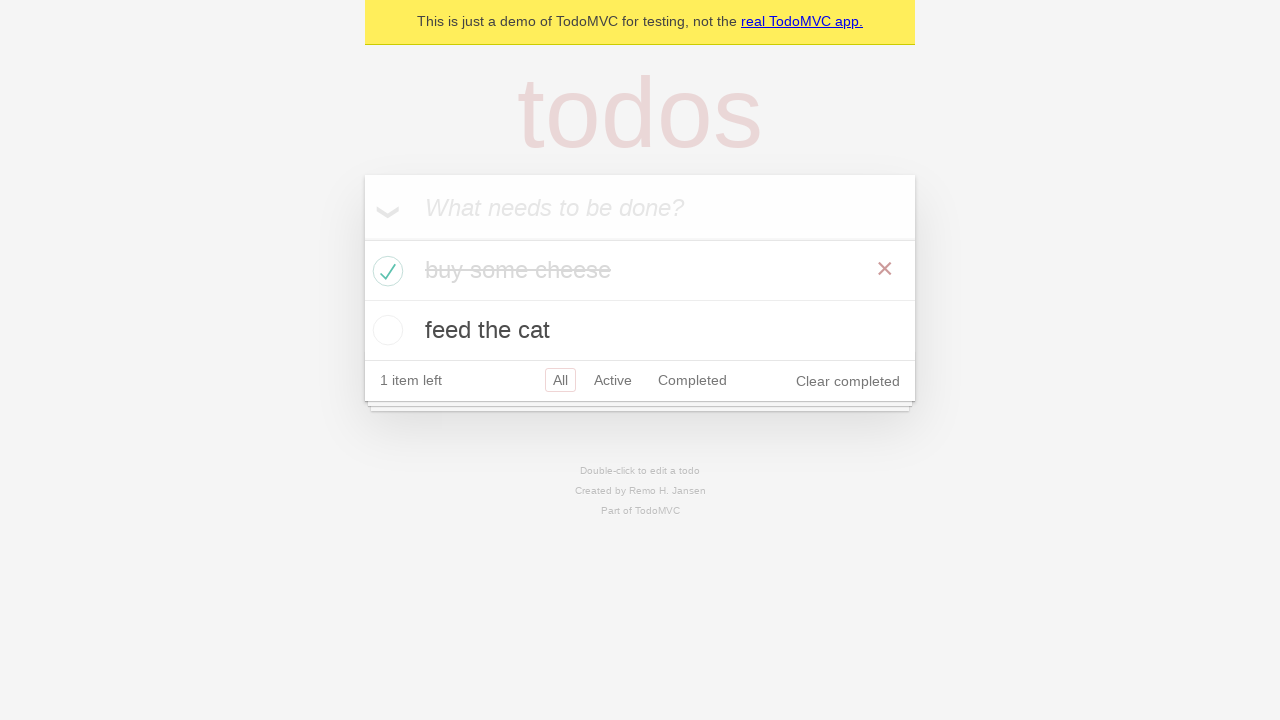

Verified both todo items persisted after page reload
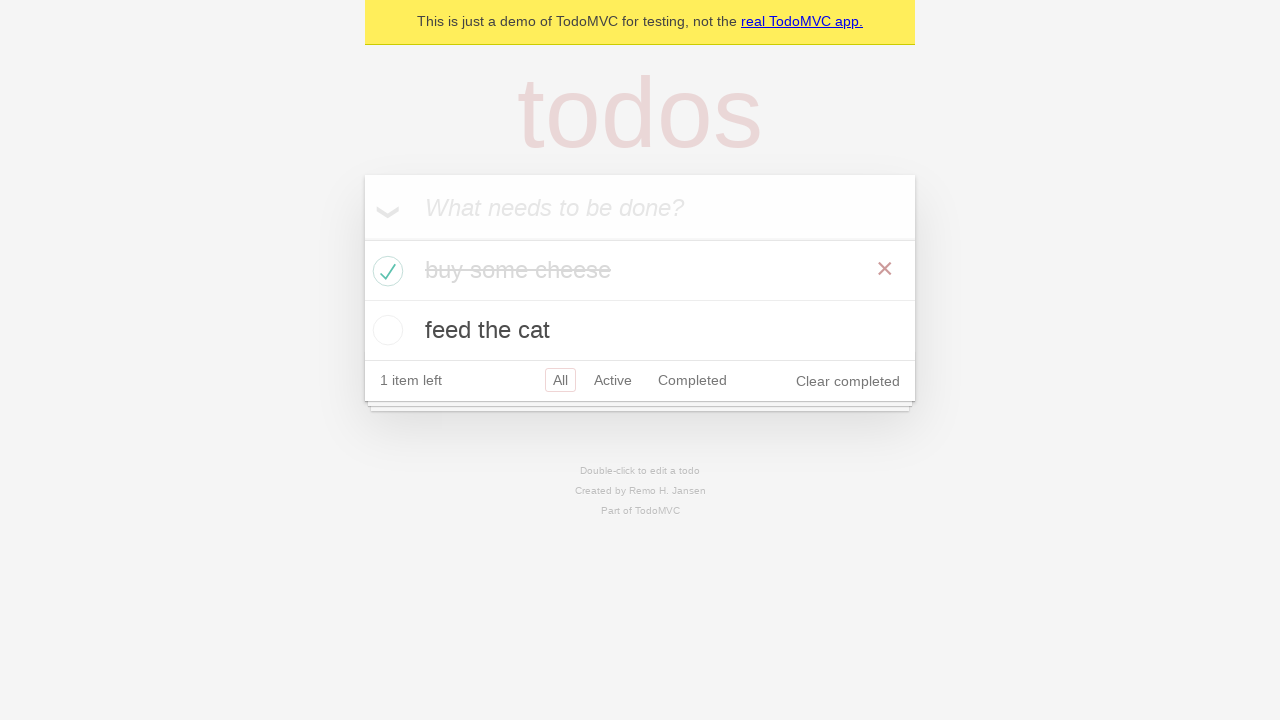

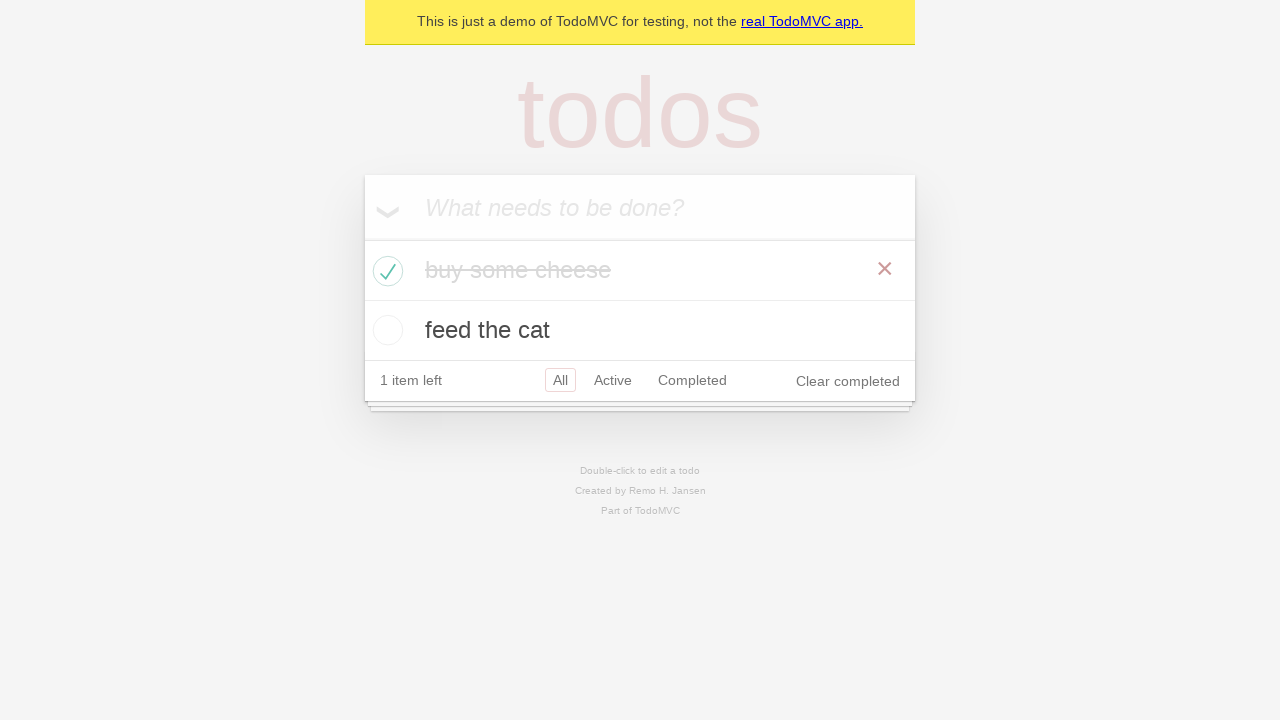